Tests that new todo items are appended to the bottom of the list by creating 3 items and verifying the count

Starting URL: https://demo.playwright.dev/todomvc

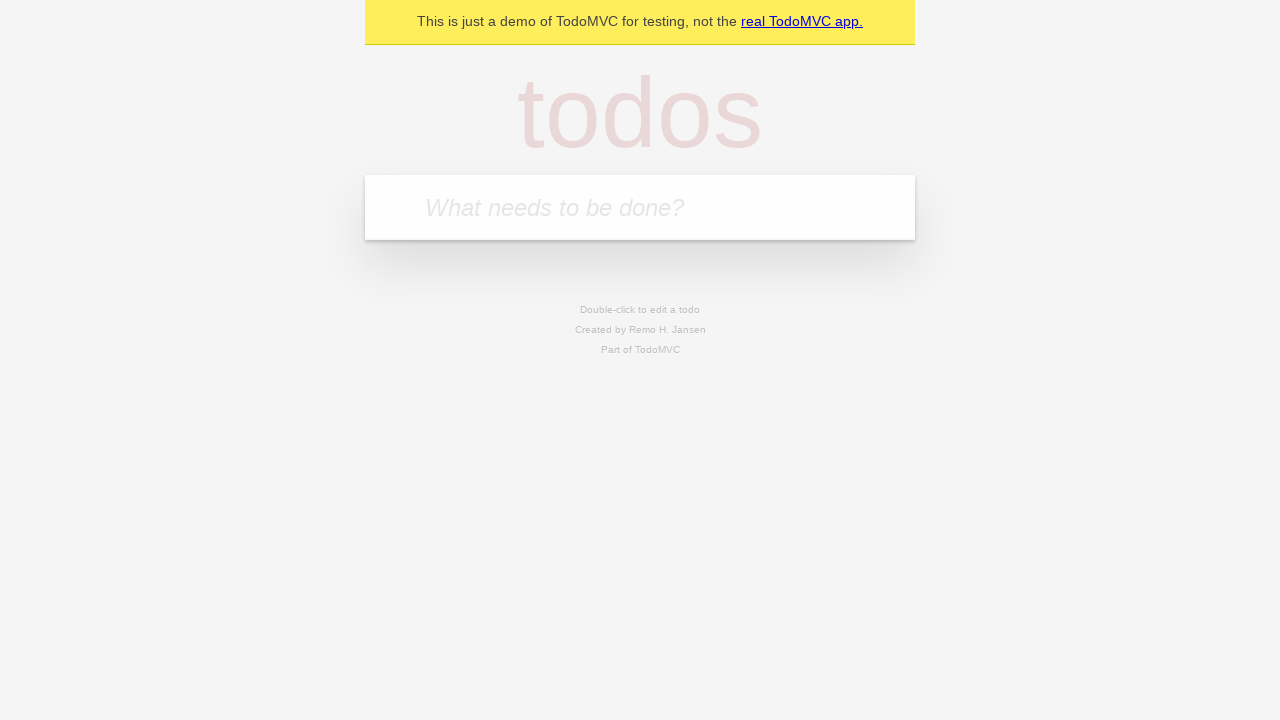

Filled first todo item 'buy some cheese' on internal:attr=[placeholder="What needs to be done?"i]
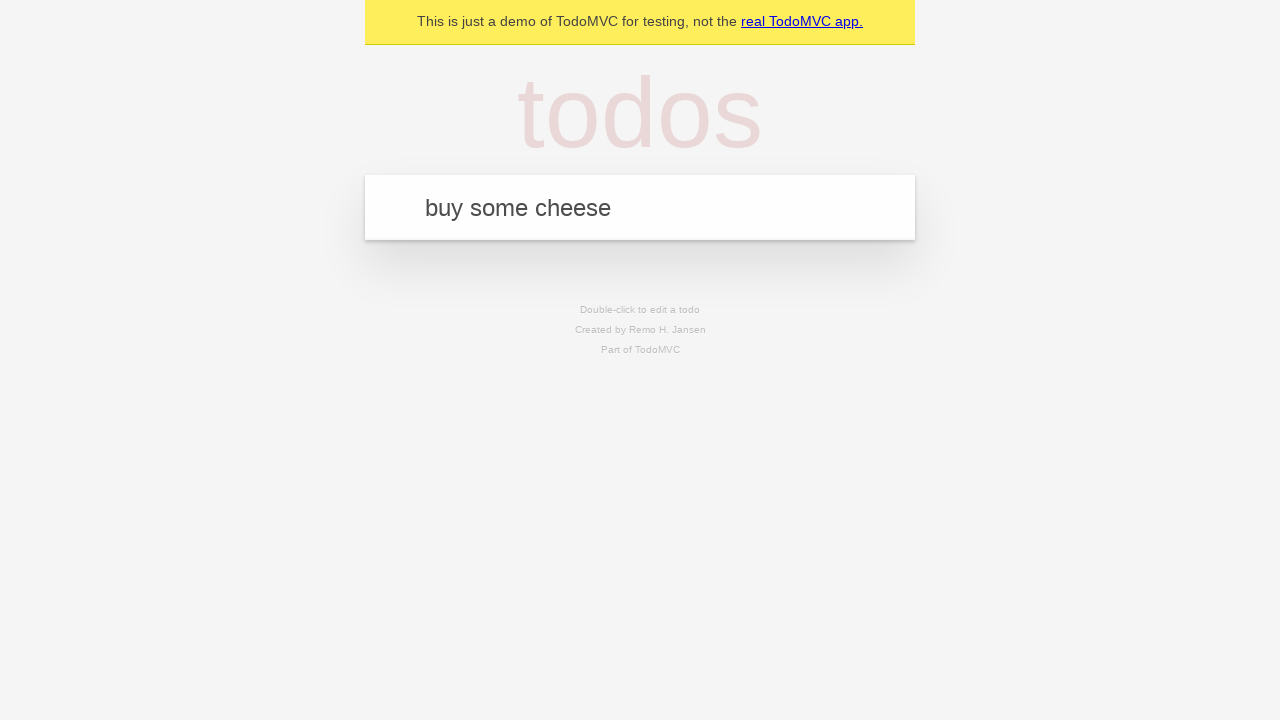

Pressed Enter to add first todo item on internal:attr=[placeholder="What needs to be done?"i]
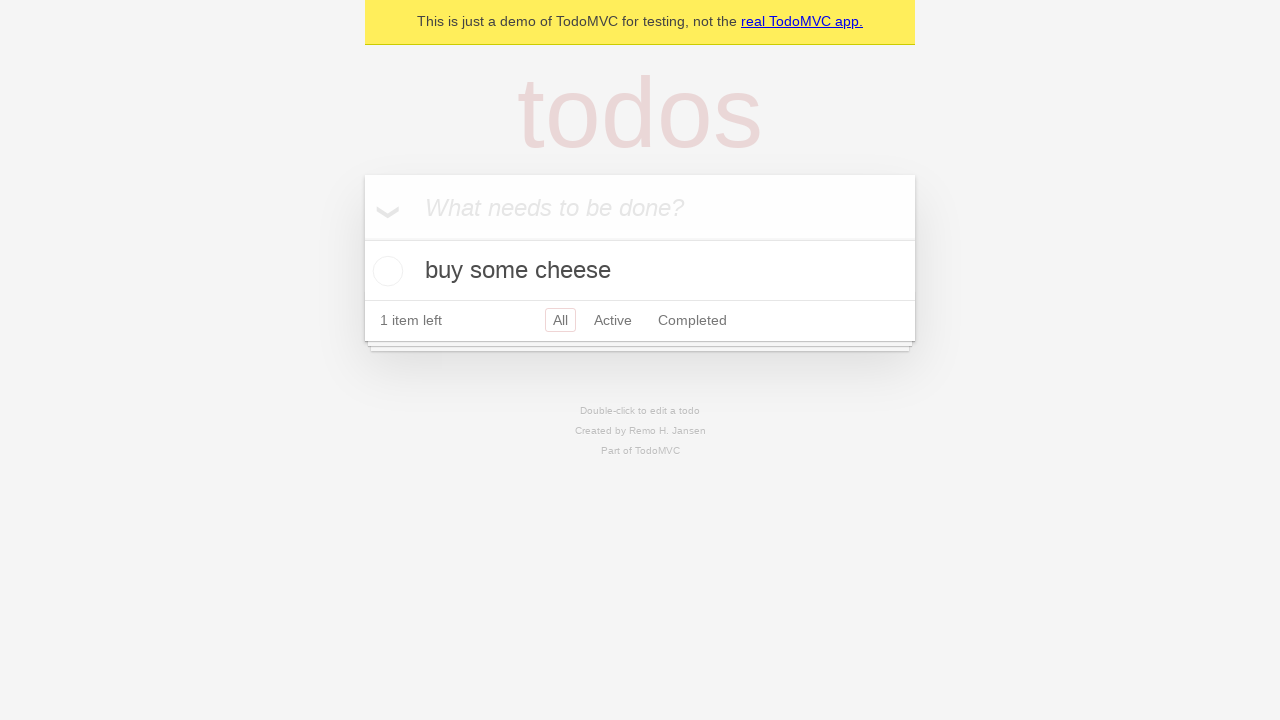

Filled second todo item 'feed the cat' on internal:attr=[placeholder="What needs to be done?"i]
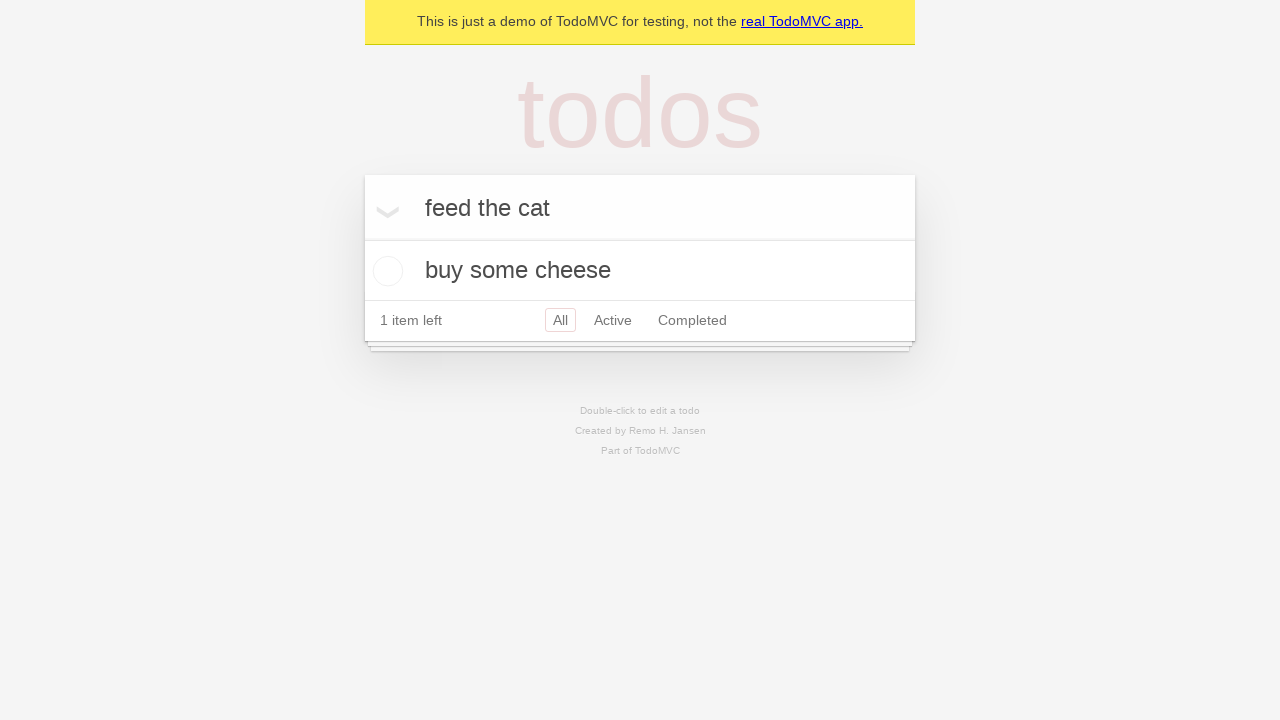

Pressed Enter to add second todo item on internal:attr=[placeholder="What needs to be done?"i]
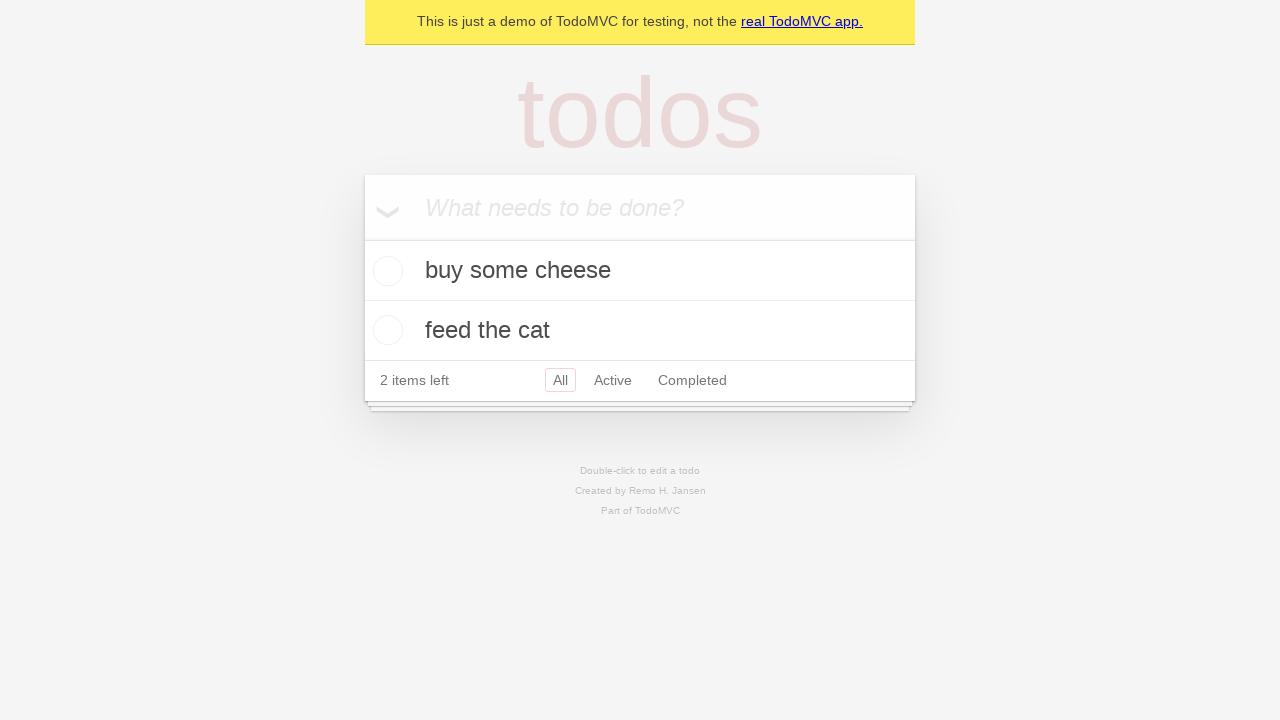

Filled third todo item 'book a doctors appointment' on internal:attr=[placeholder="What needs to be done?"i]
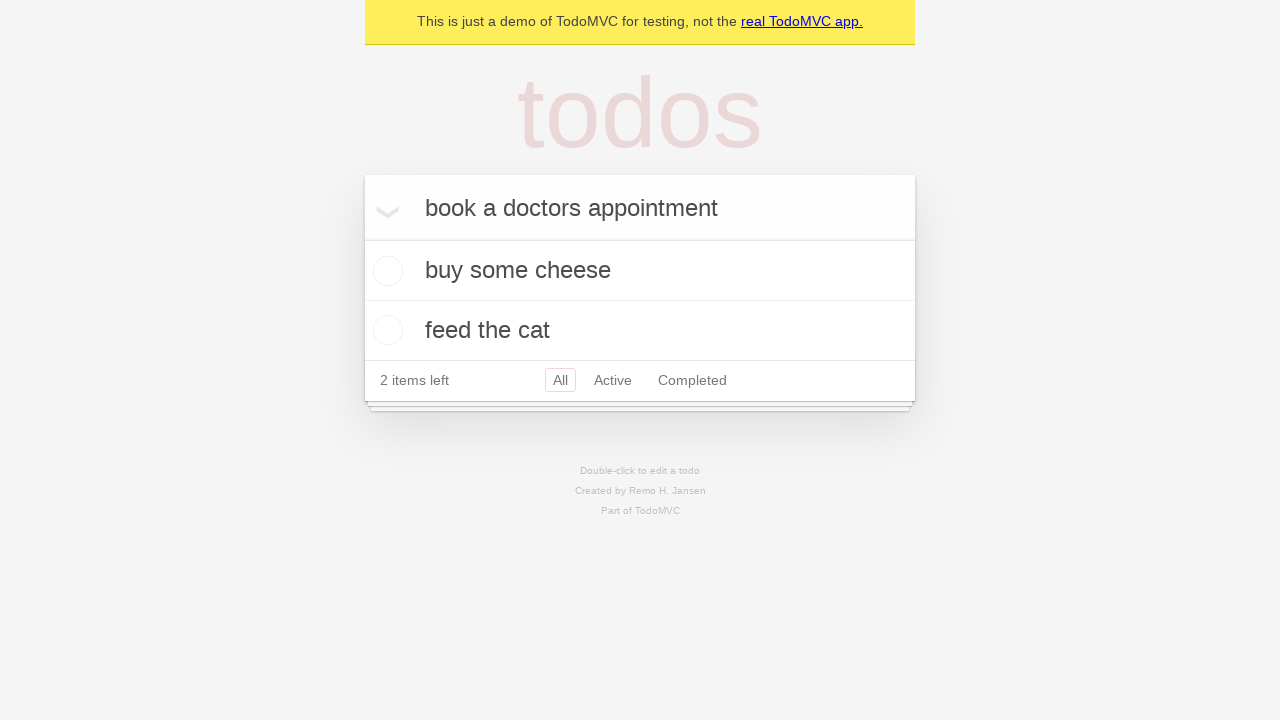

Pressed Enter to add third todo item on internal:attr=[placeholder="What needs to be done?"i]
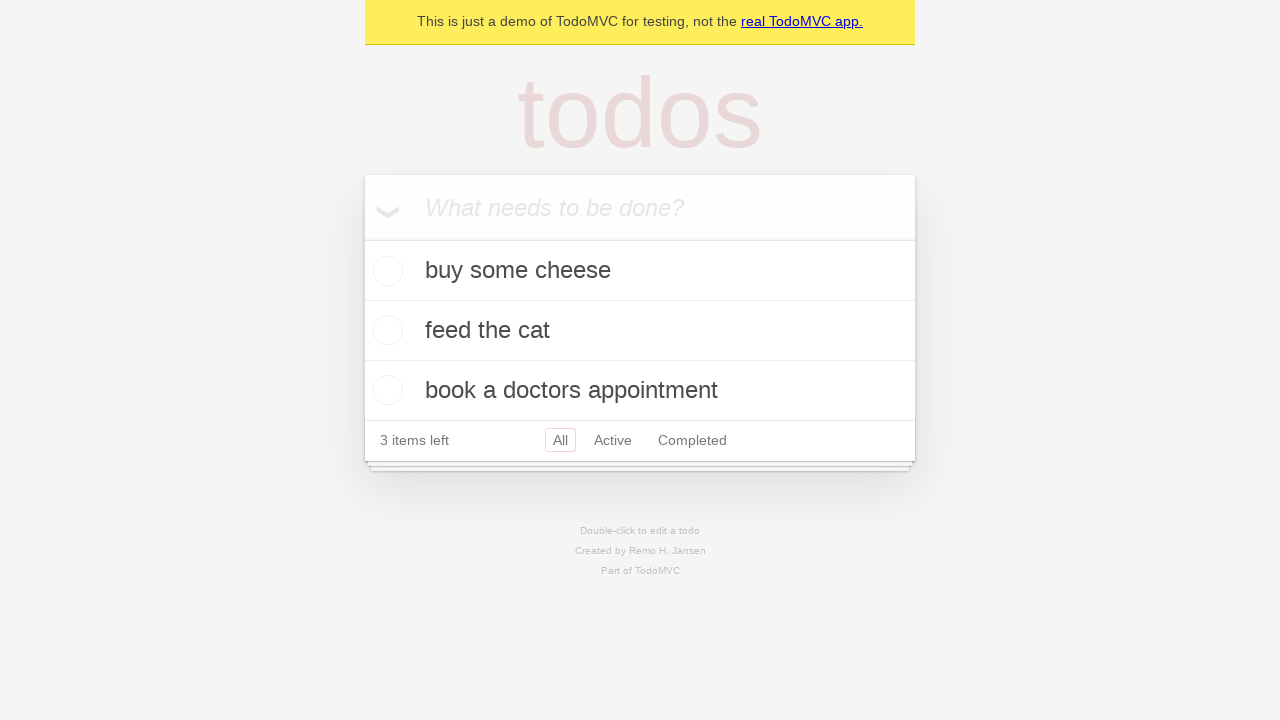

Verified all 3 todo items were added and count display shows '3 items left'
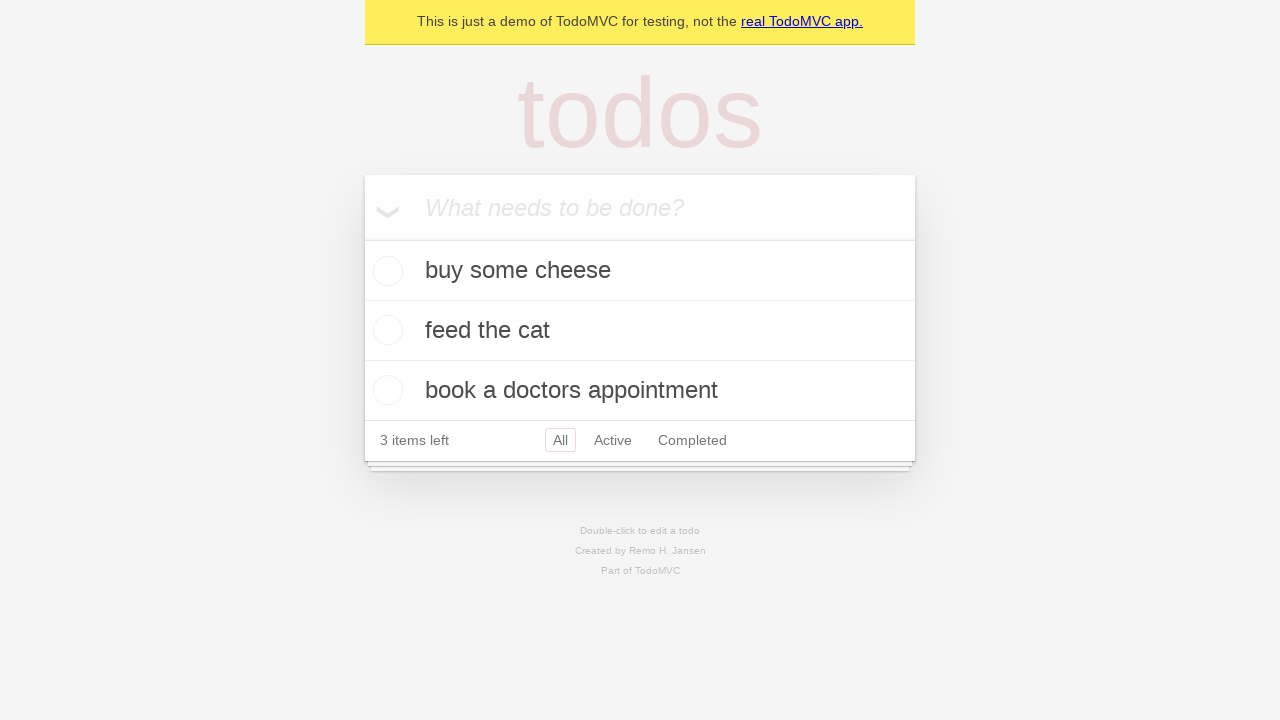

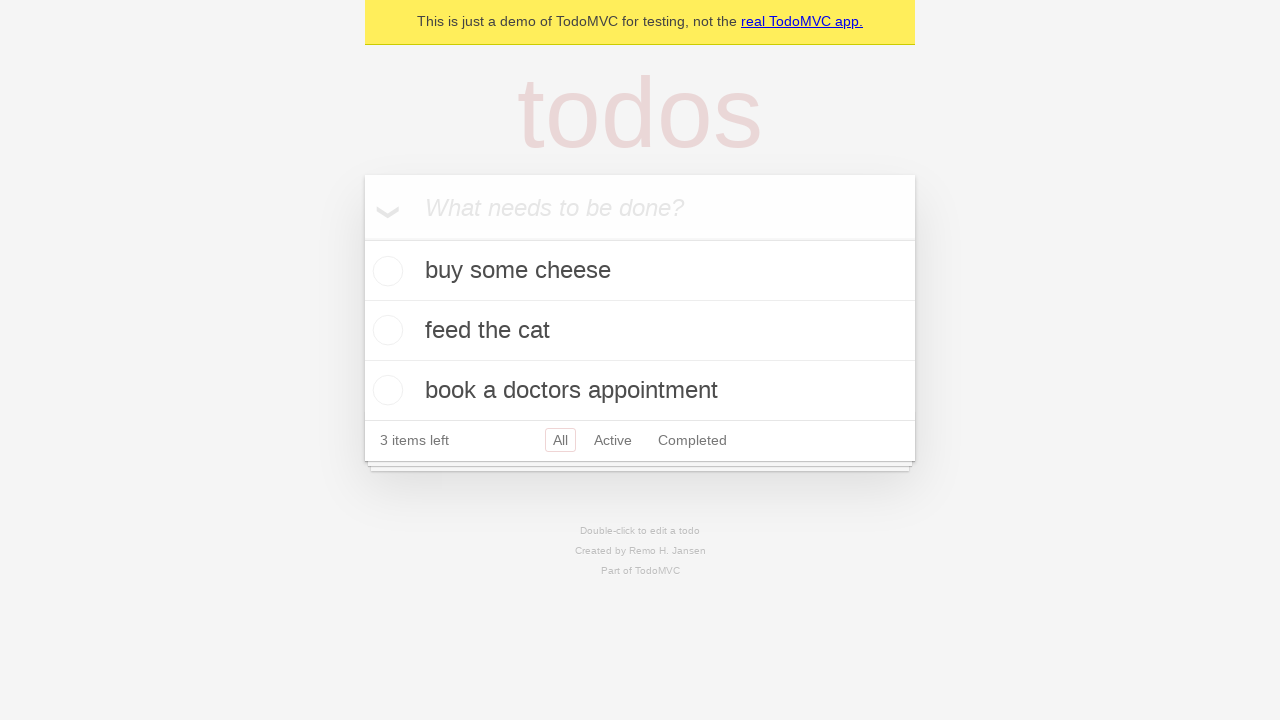